Tests form filling on a demo blog page by entering personal information and selecting various checkboxes

Starting URL: https://seleniumelements.blogspot.com

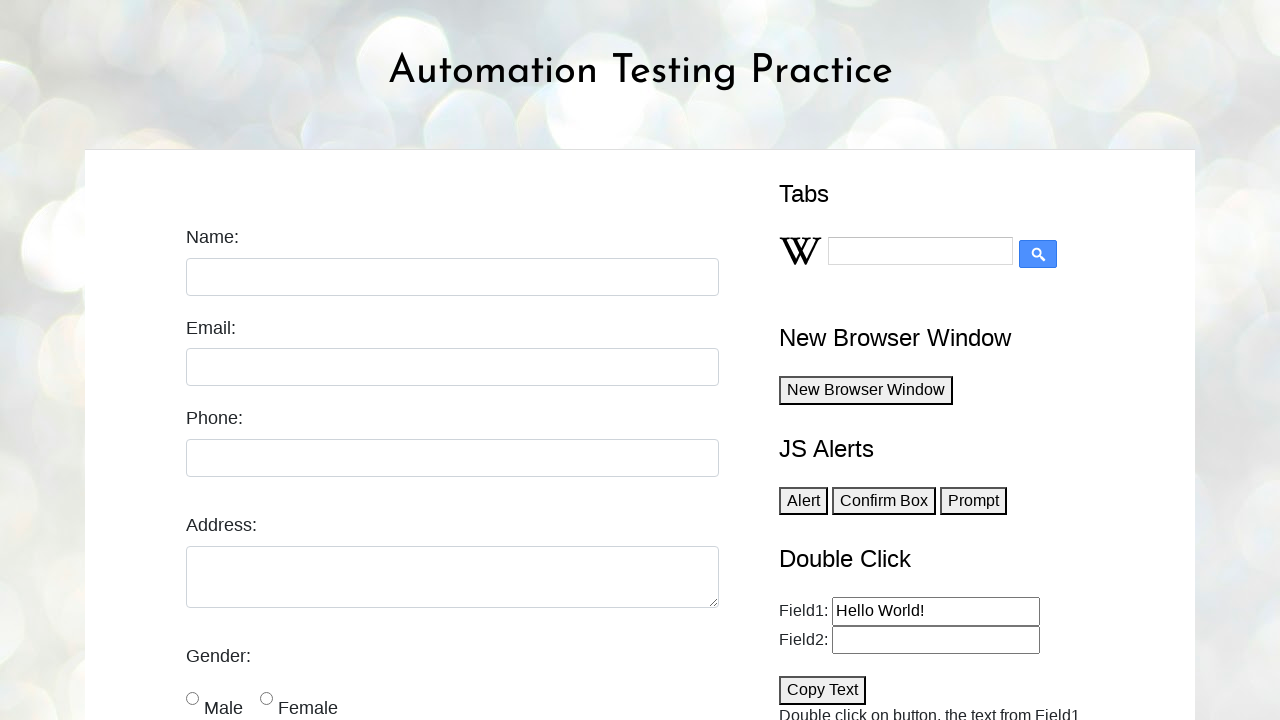

Filled date field with '8/6/2024' on .hasDatepicker
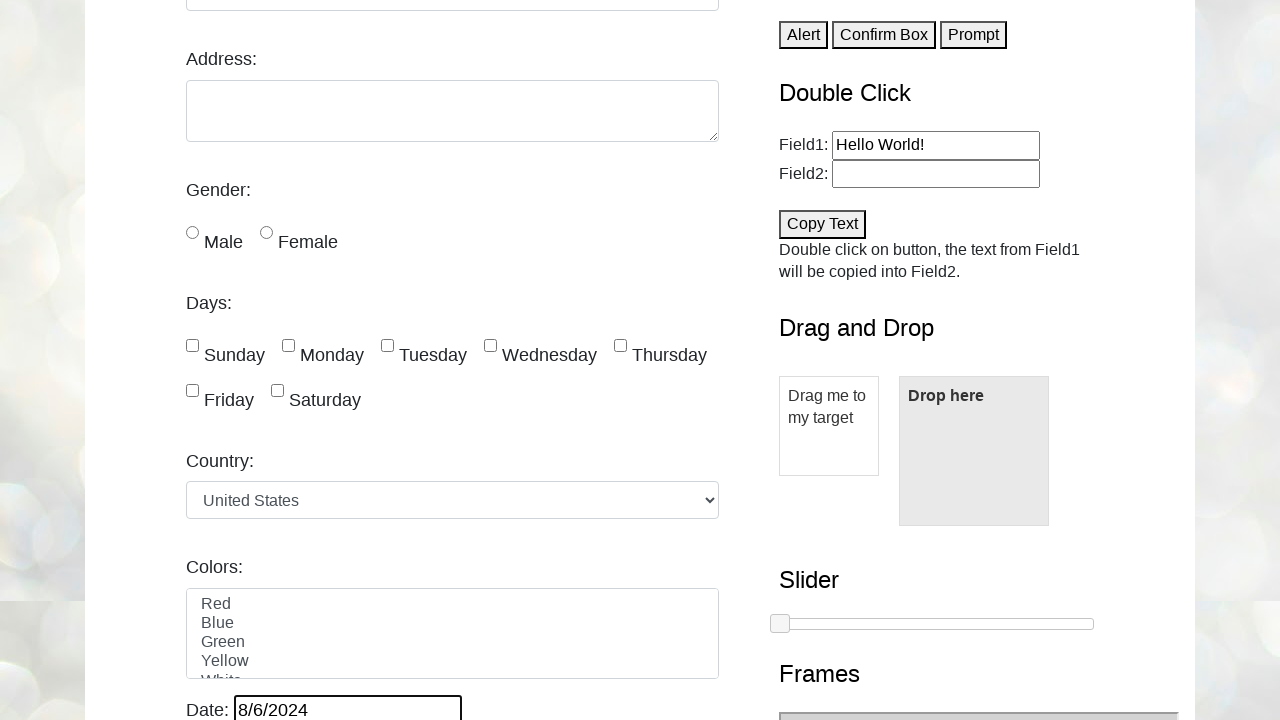

Filled name field with 'Charlie Harper' on #name
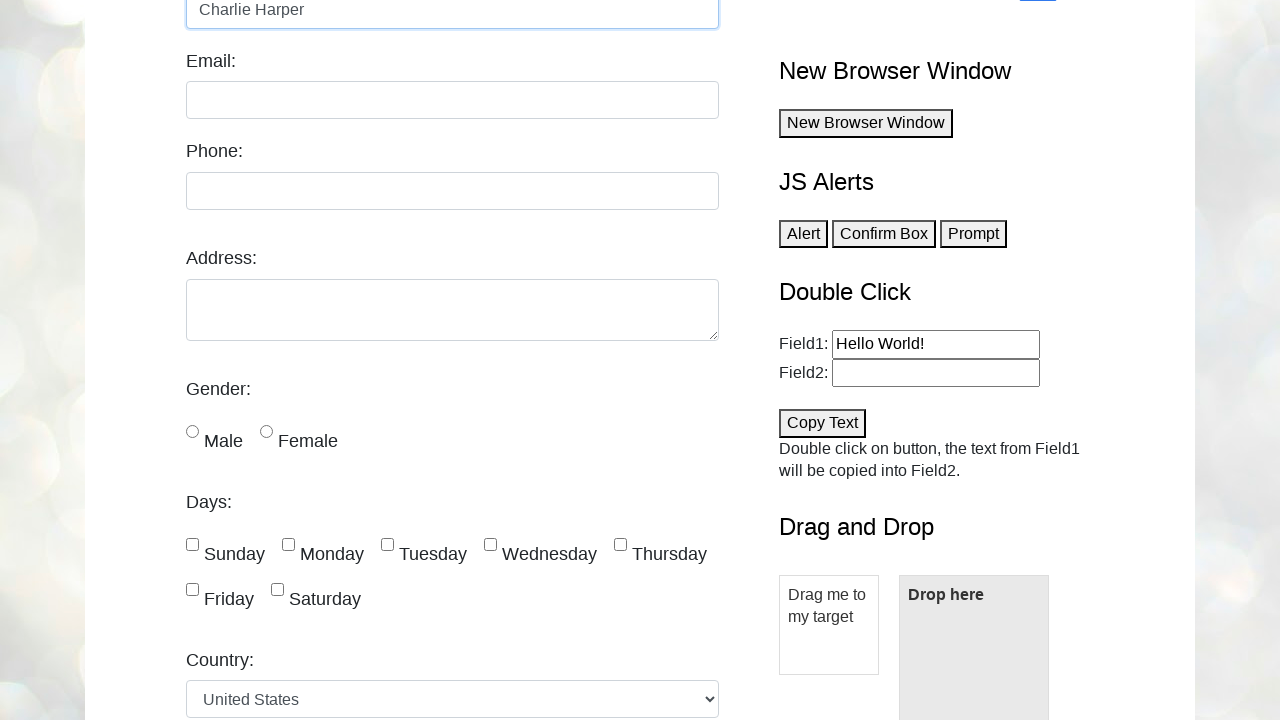

Filled email field with 'charlieharper@cbs.com' on #email
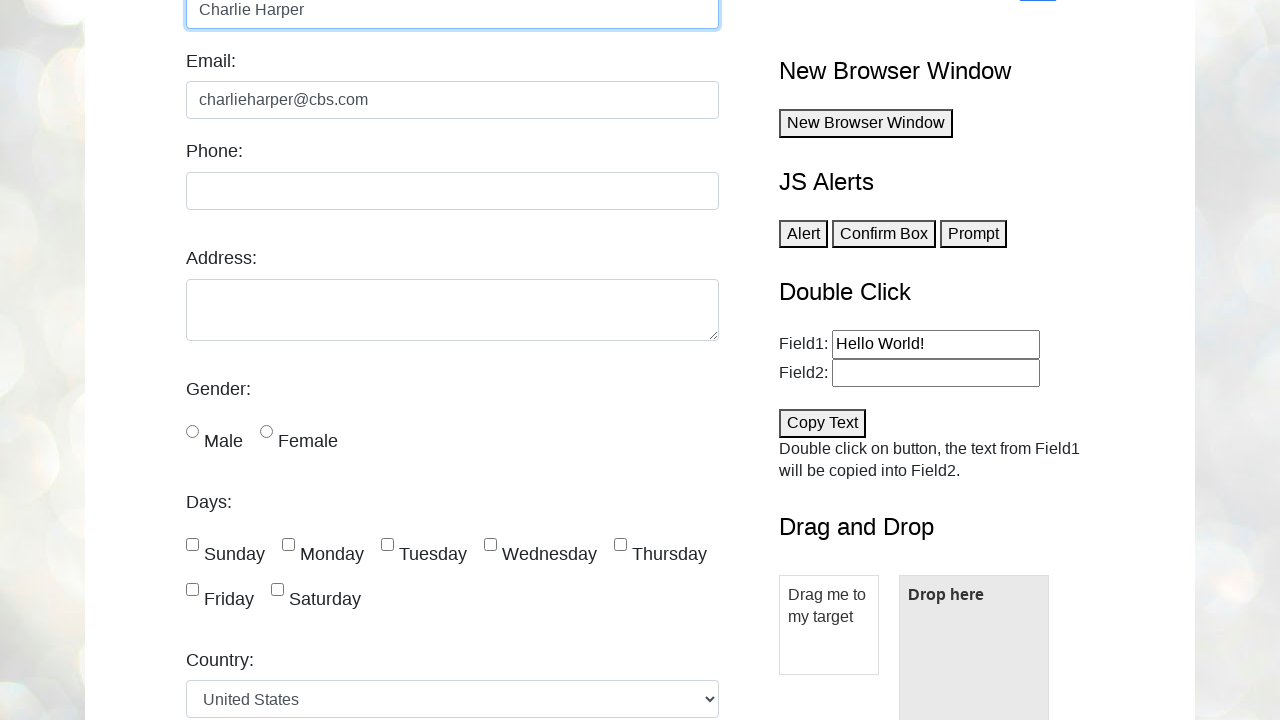

Filled phone field with '123-456-789' on #phone
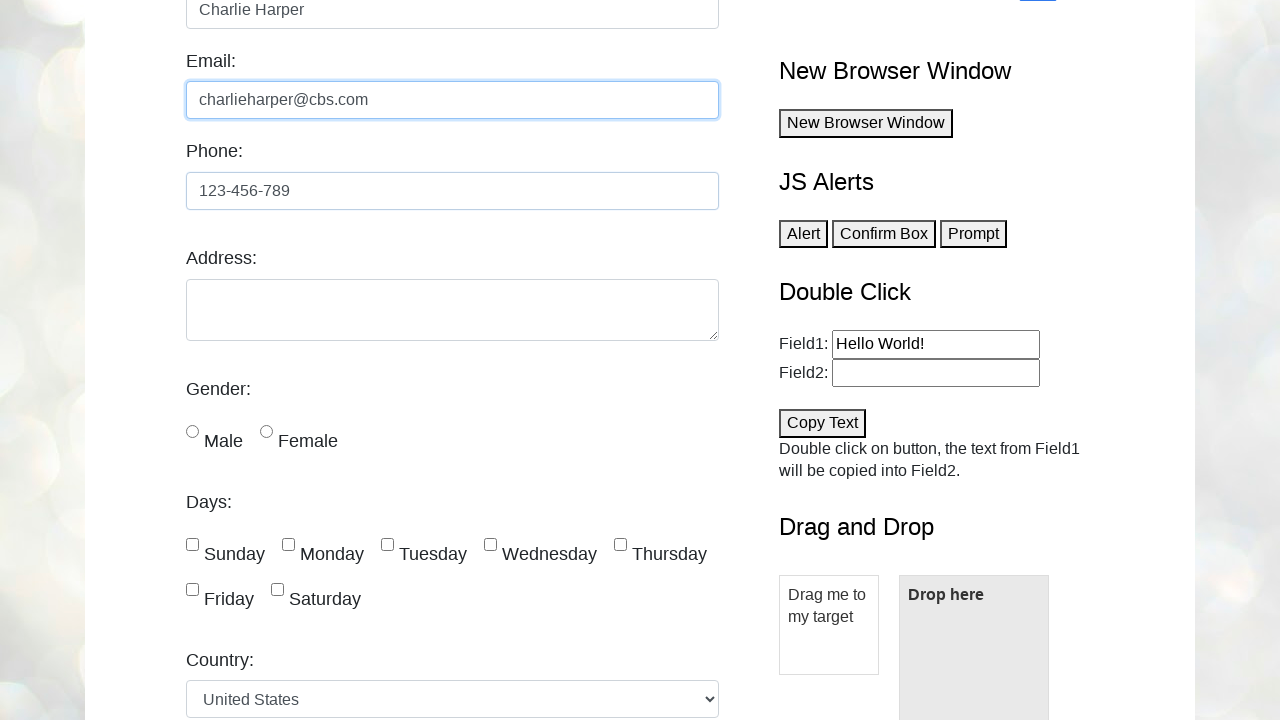

Filled address textarea with 'Washington D.C' on #textarea
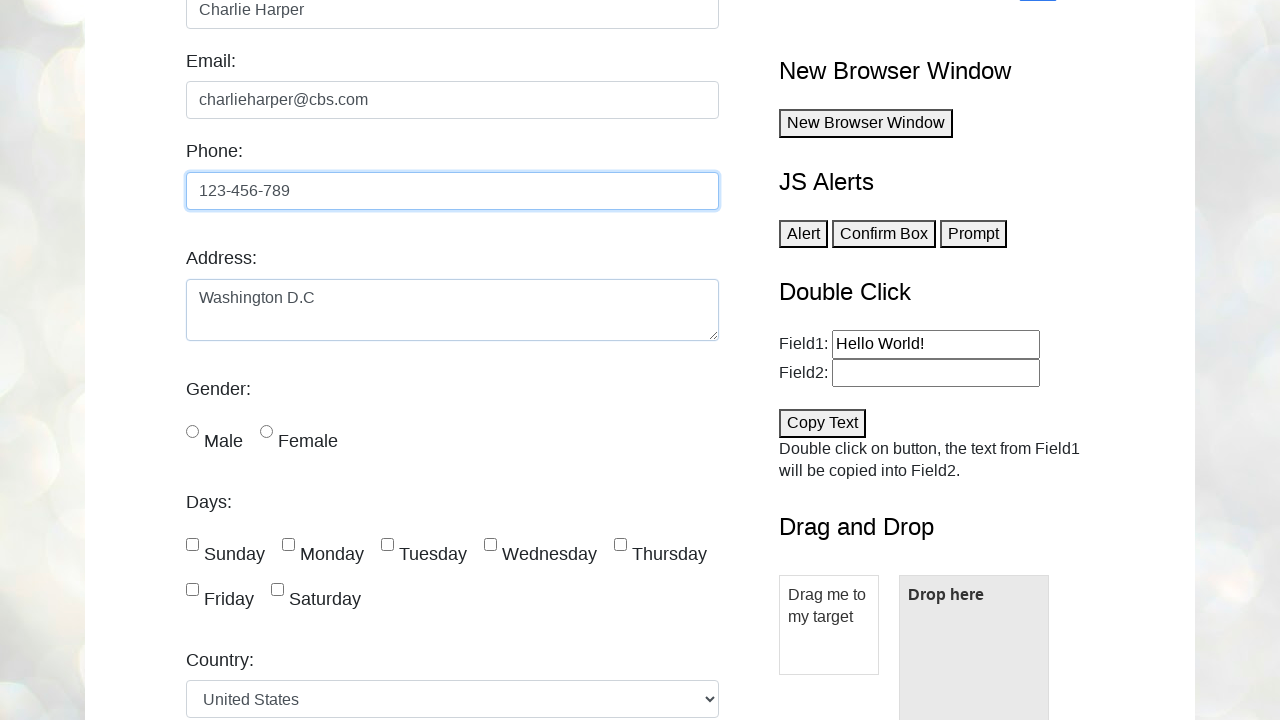

Selected male radio button at (192, 431) on #male
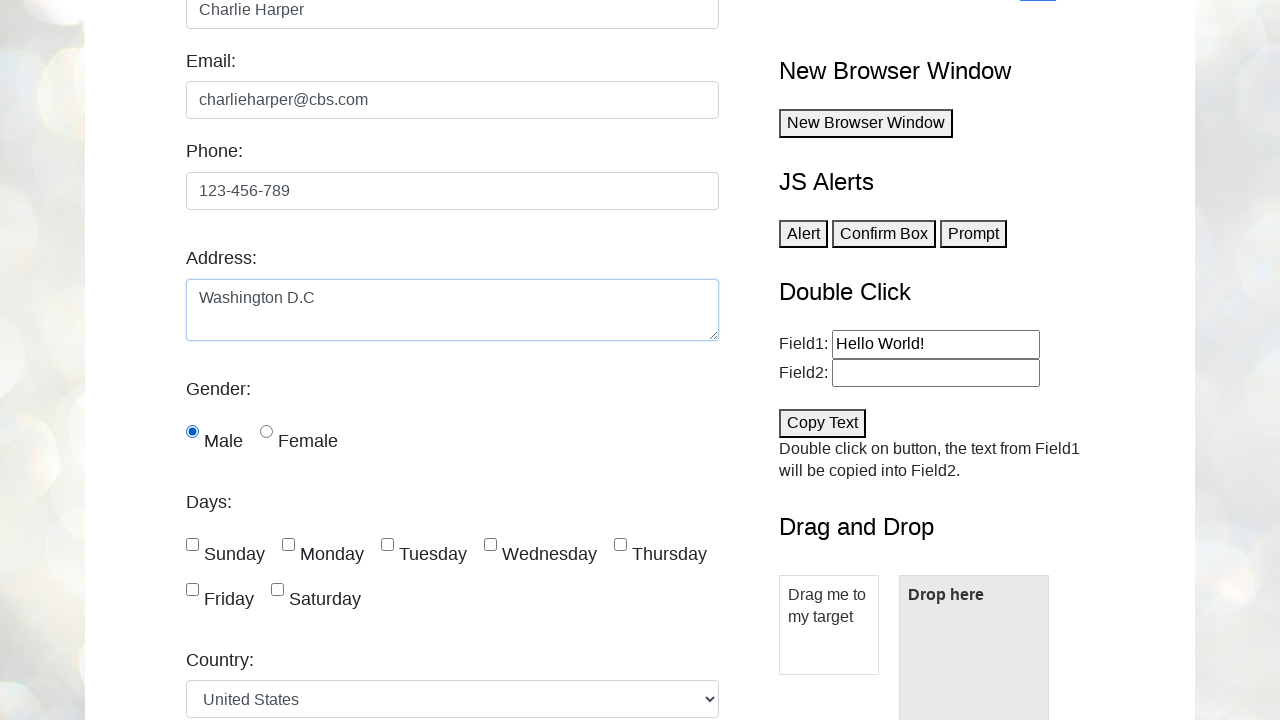

Selected Sunday checkbox at (192, 545) on #sunday
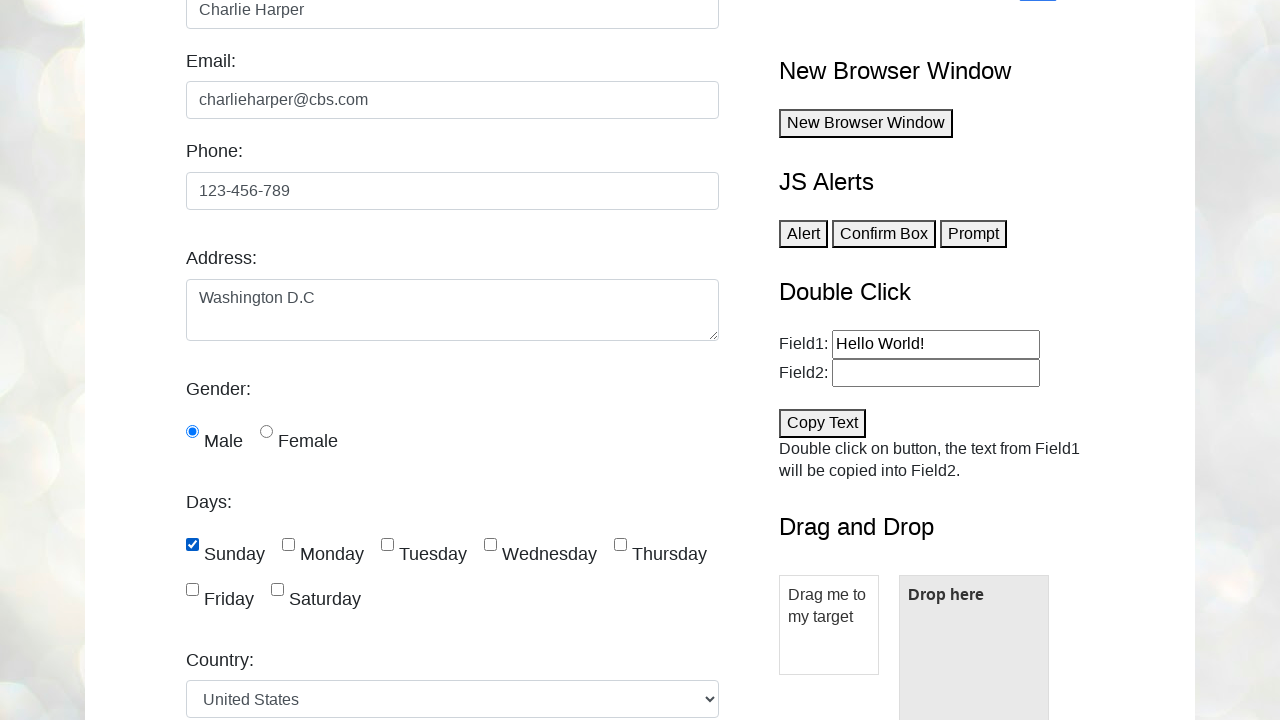

Selected Tuesday checkbox at (388, 545) on #tuesday
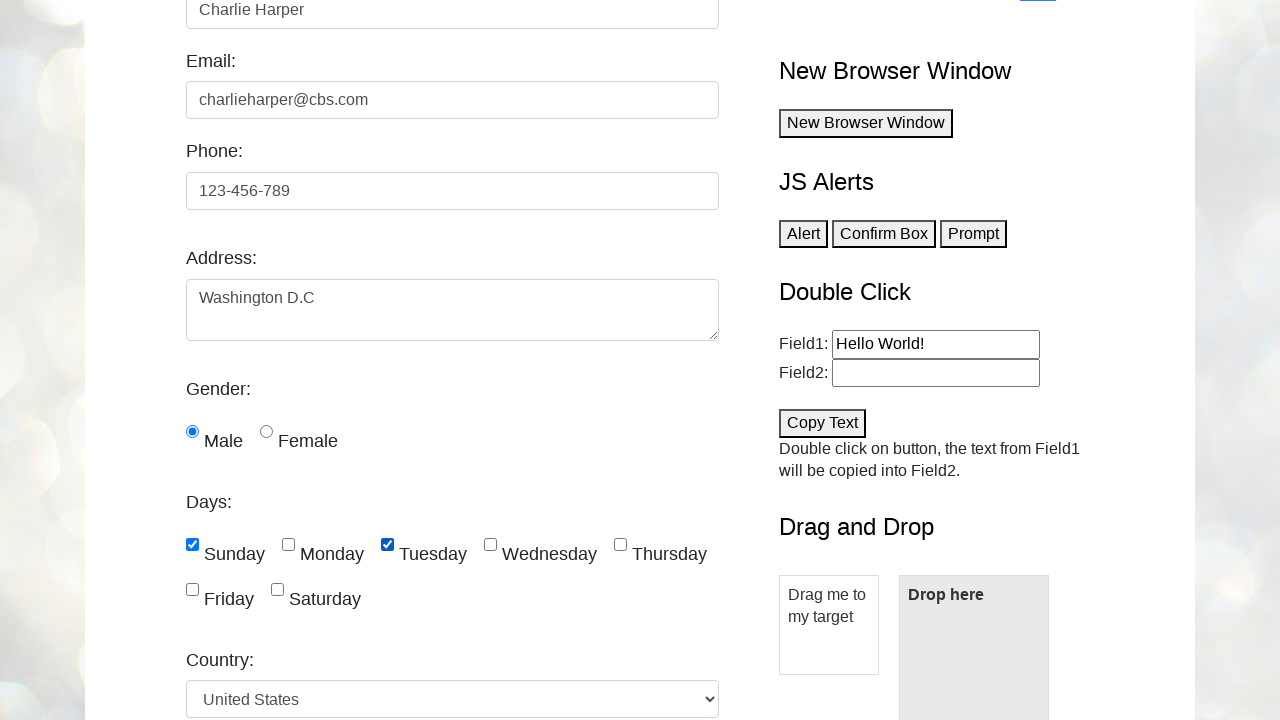

Selected Saturday checkbox at (278, 589) on #saturday
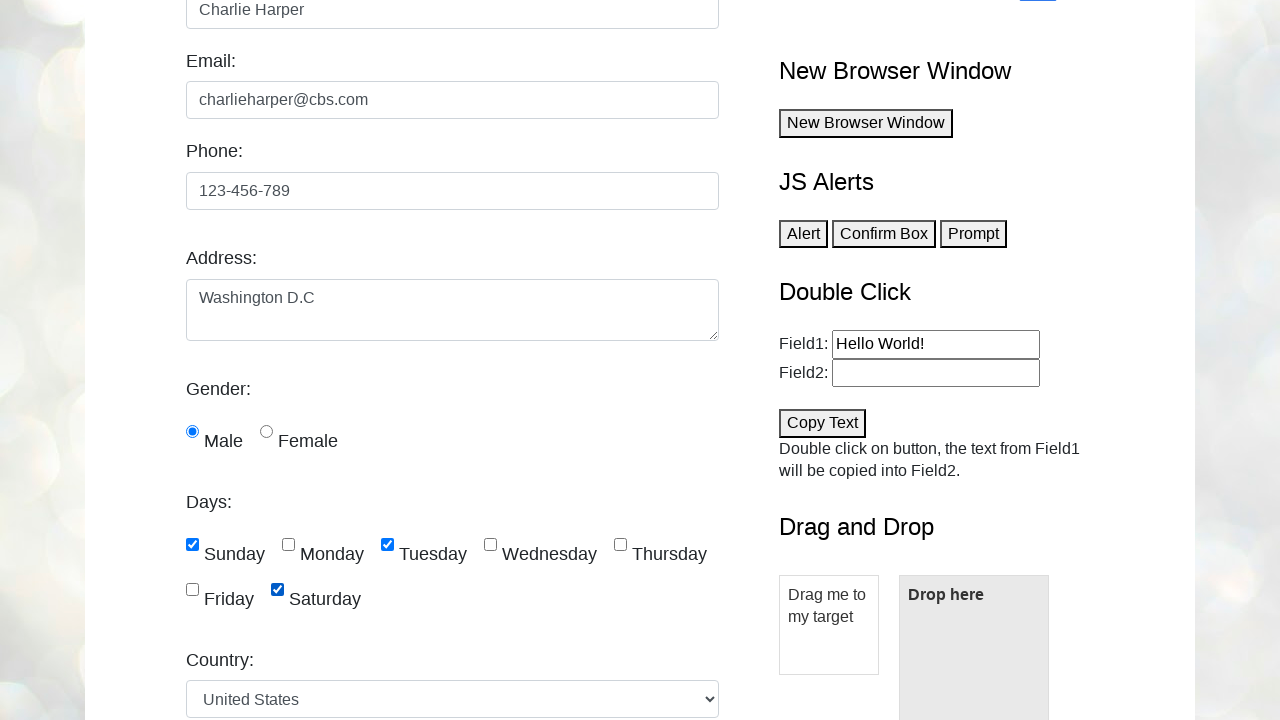

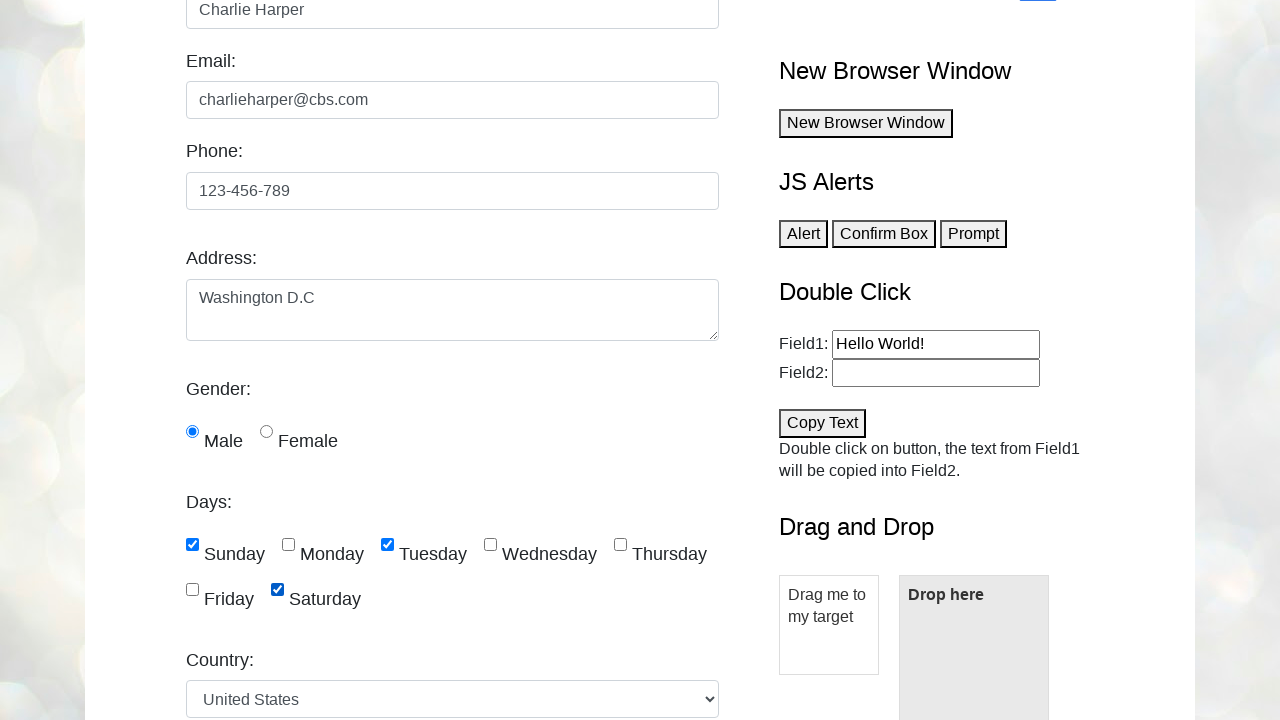